Navigates to the dynamic content page and verifies that avatar images are loaded and displayed

Starting URL: https://the-internet.herokuapp.com/dynamic_content

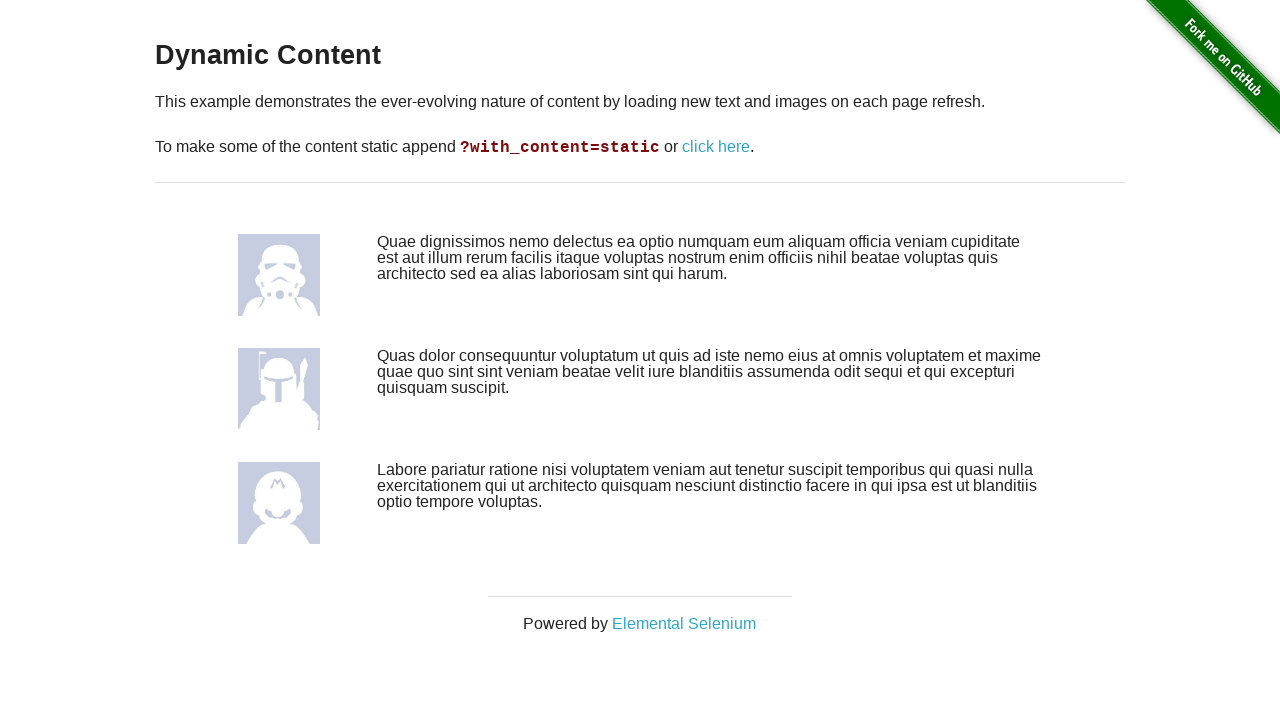

Navigated to dynamic content page
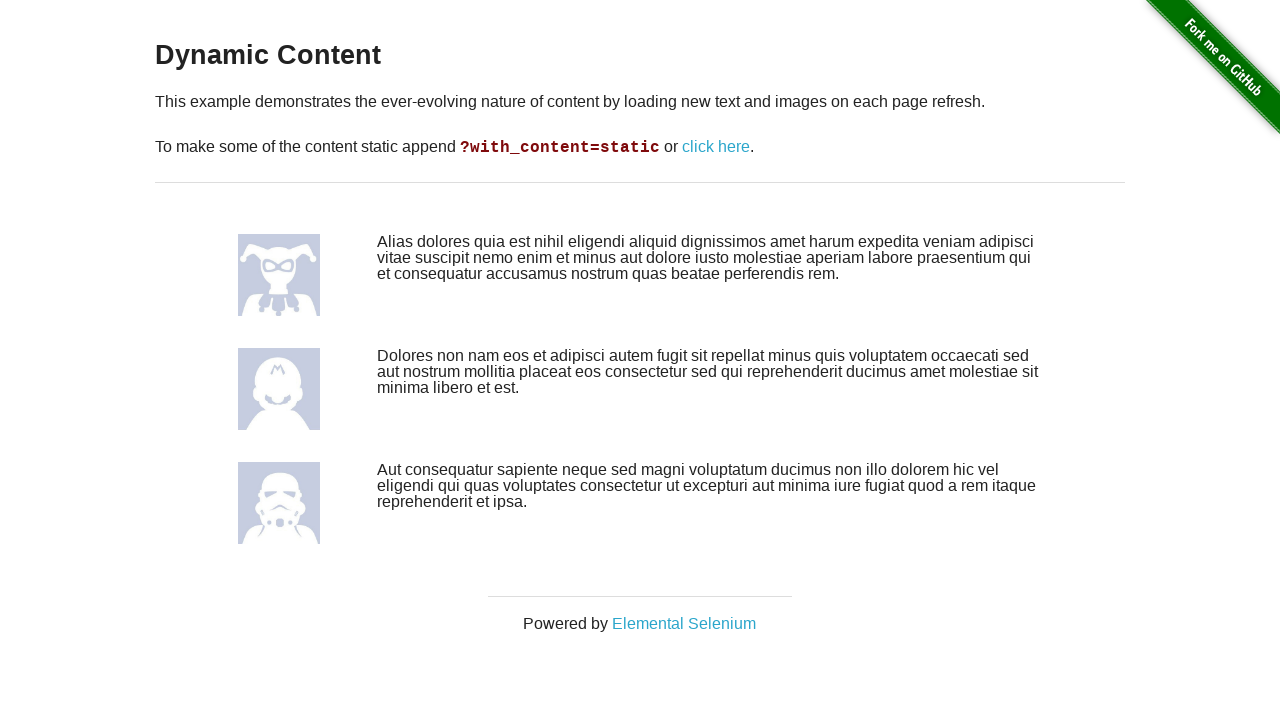

Avatar image elements loaded on page
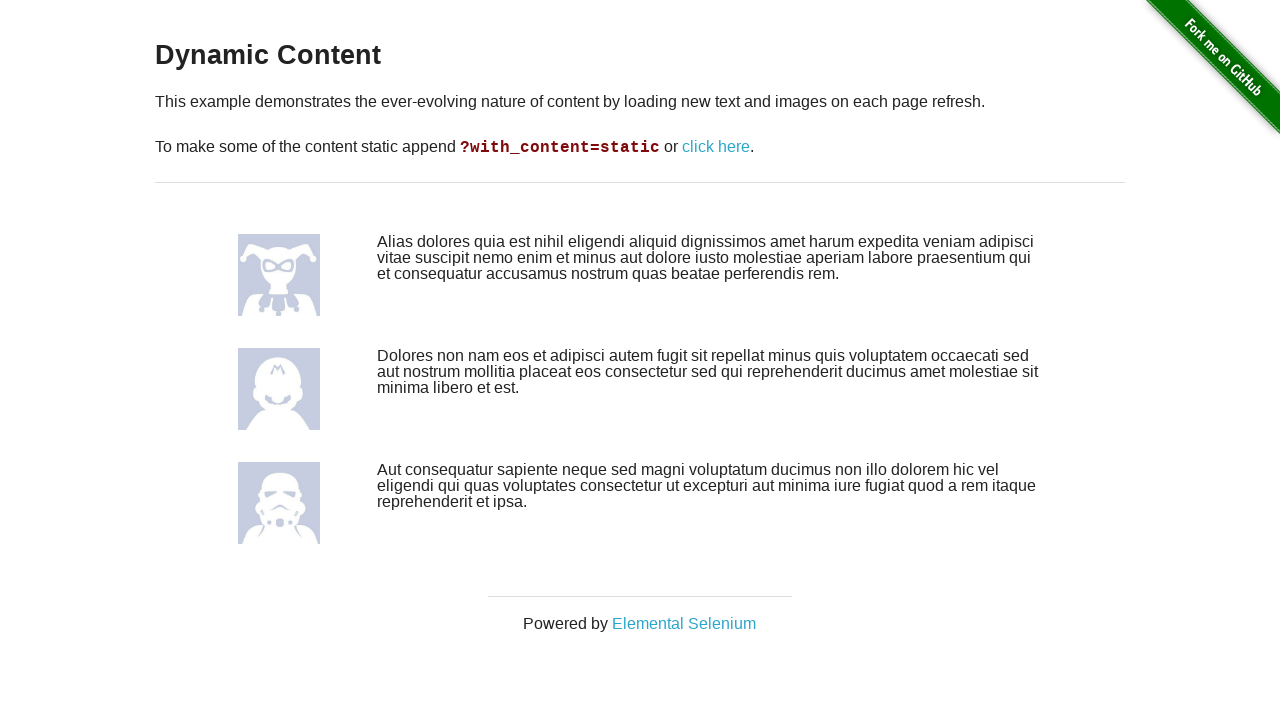

Located avatar image elements
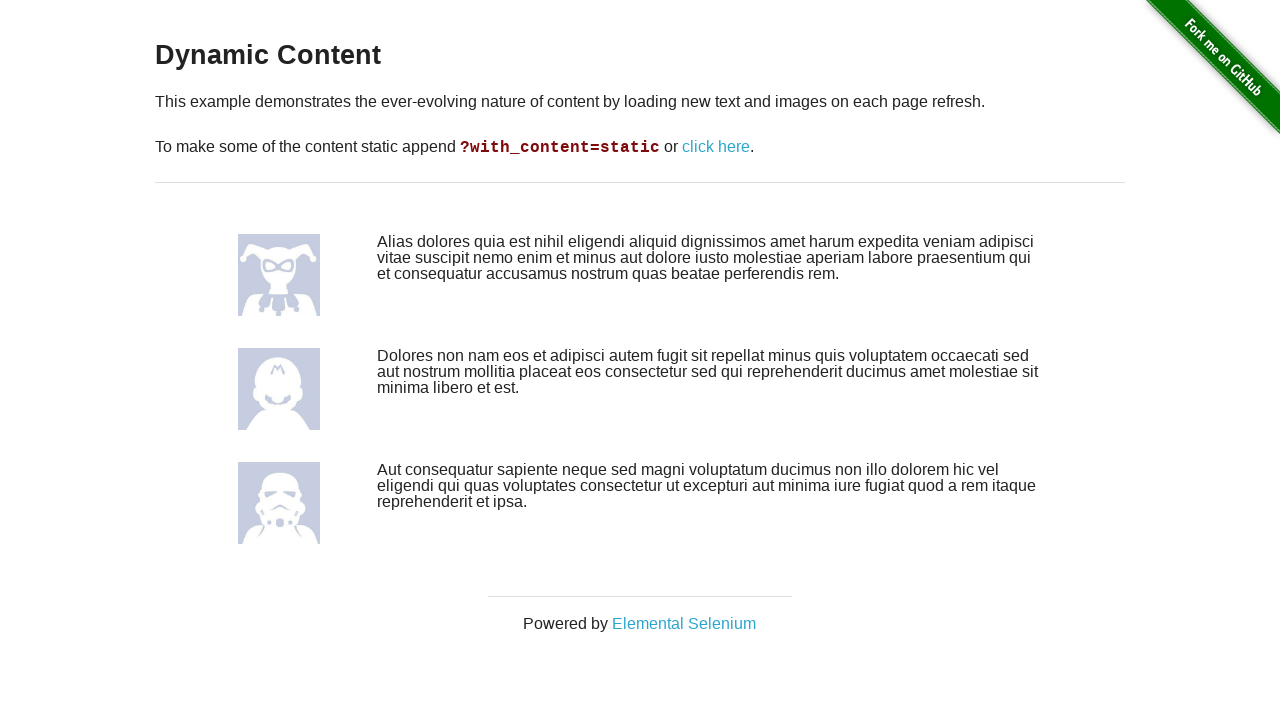

Verified that avatar images are displayed on the page
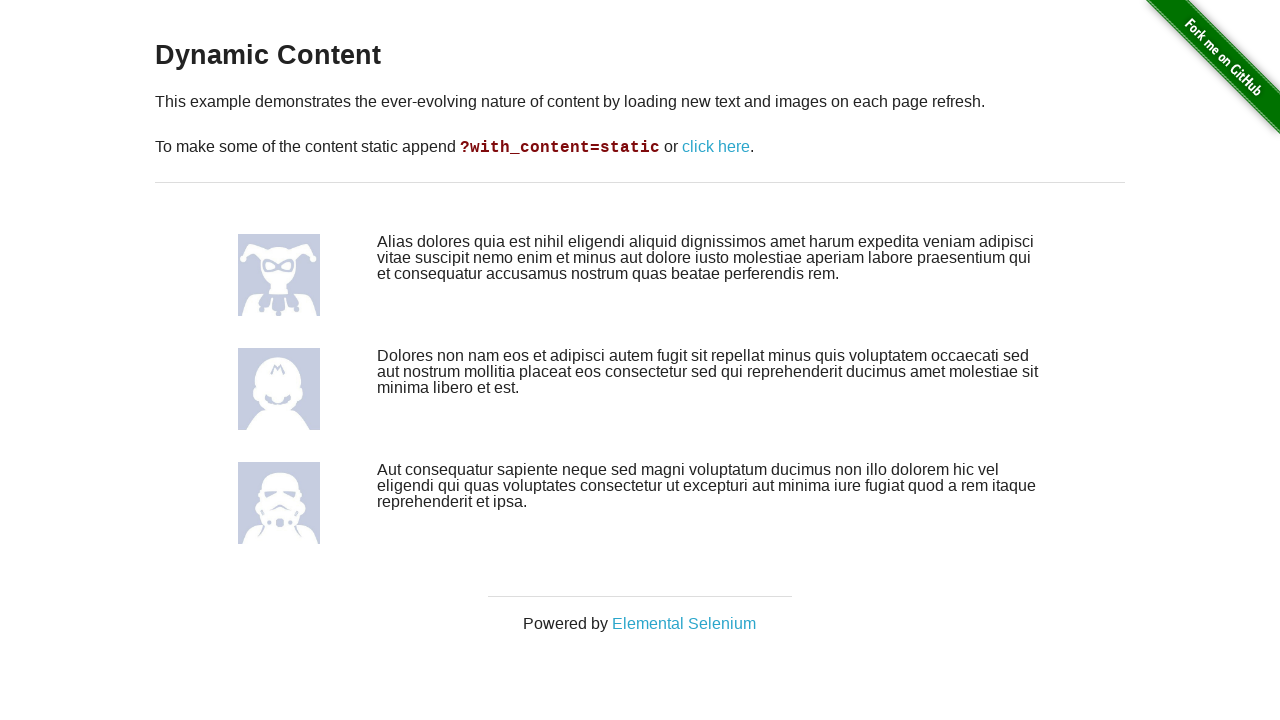

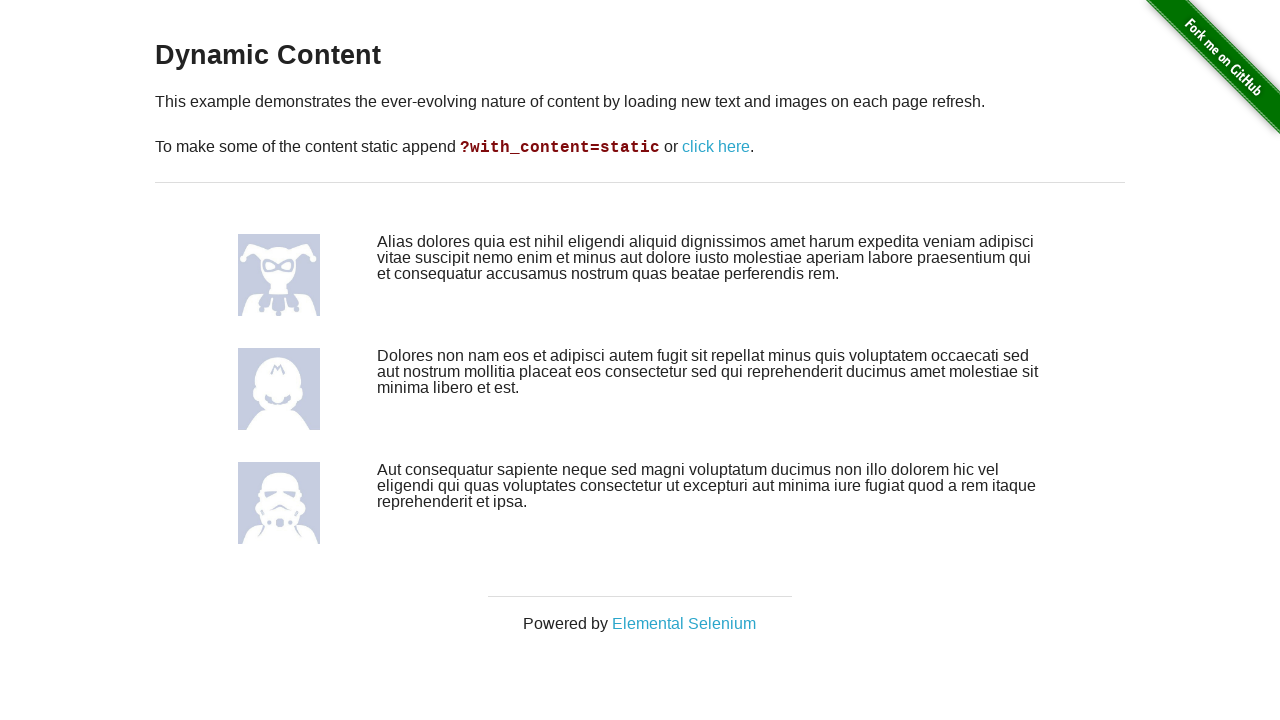